Tests mouse over behavior by hovering and clicking links multiple times to increment counters

Starting URL: http://uitestingplayground.com/

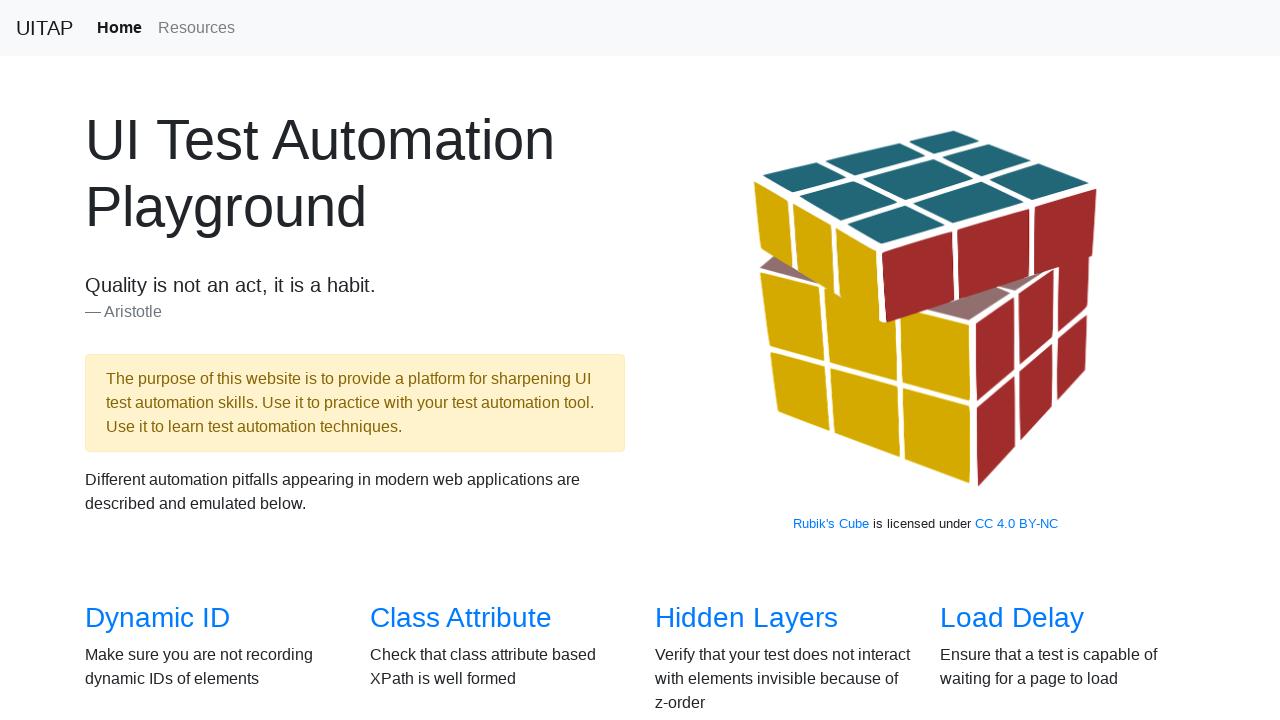

Clicked on the Mouse Over link to navigate to test page at (732, 360) on a[href="/mouseover"]
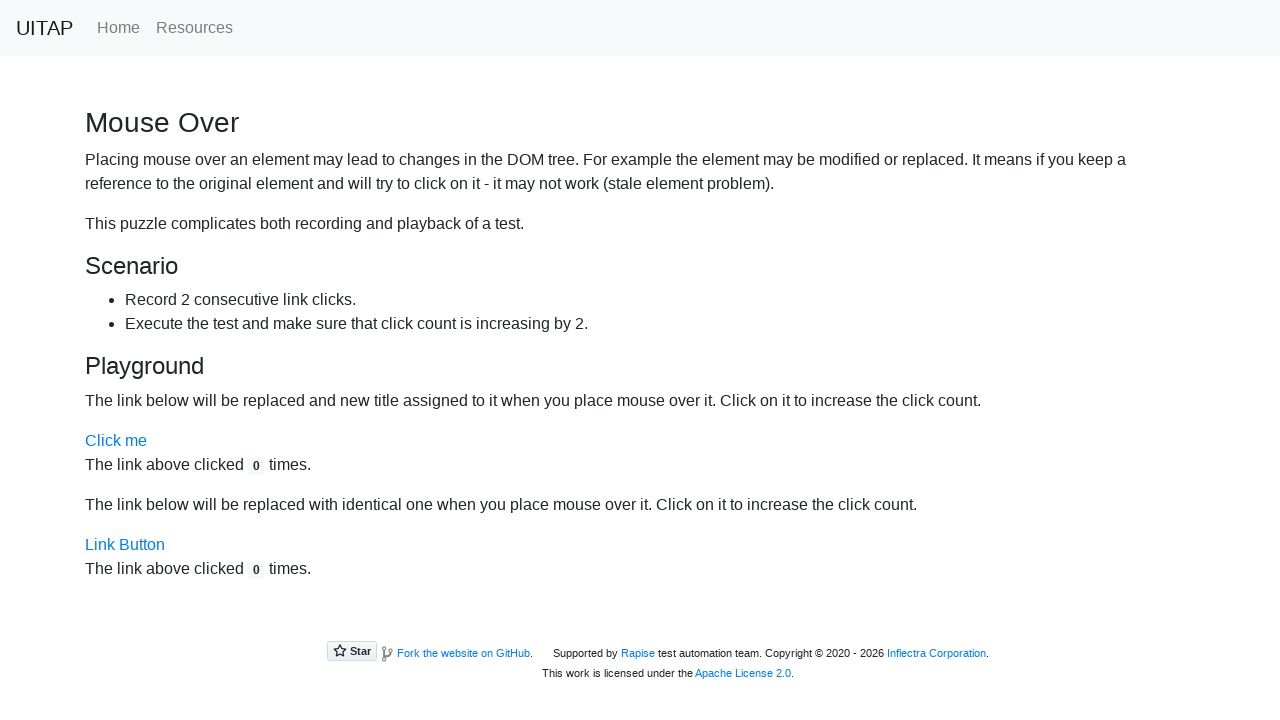

Hovered over 'Click me' link at (116, 441) on a[title="Click me"]
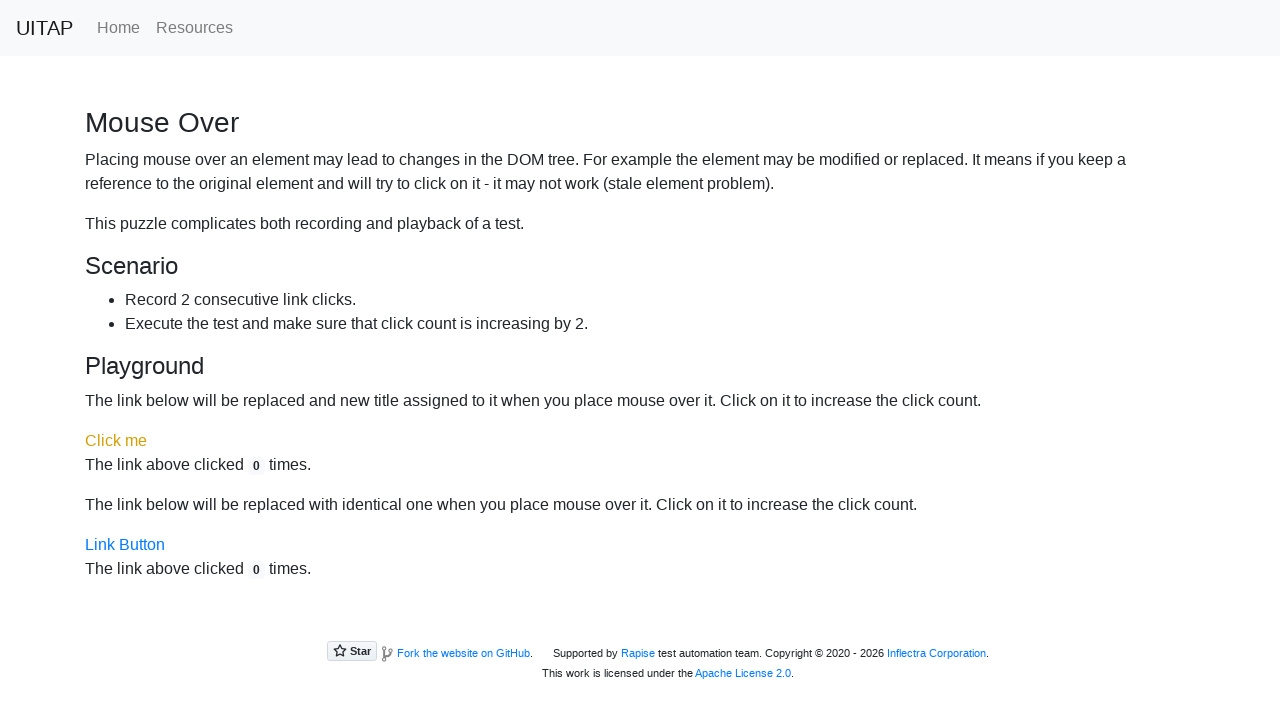

Clicked on 'Active Link' to increment counter at (116, 441) on a[title="Active Link"]
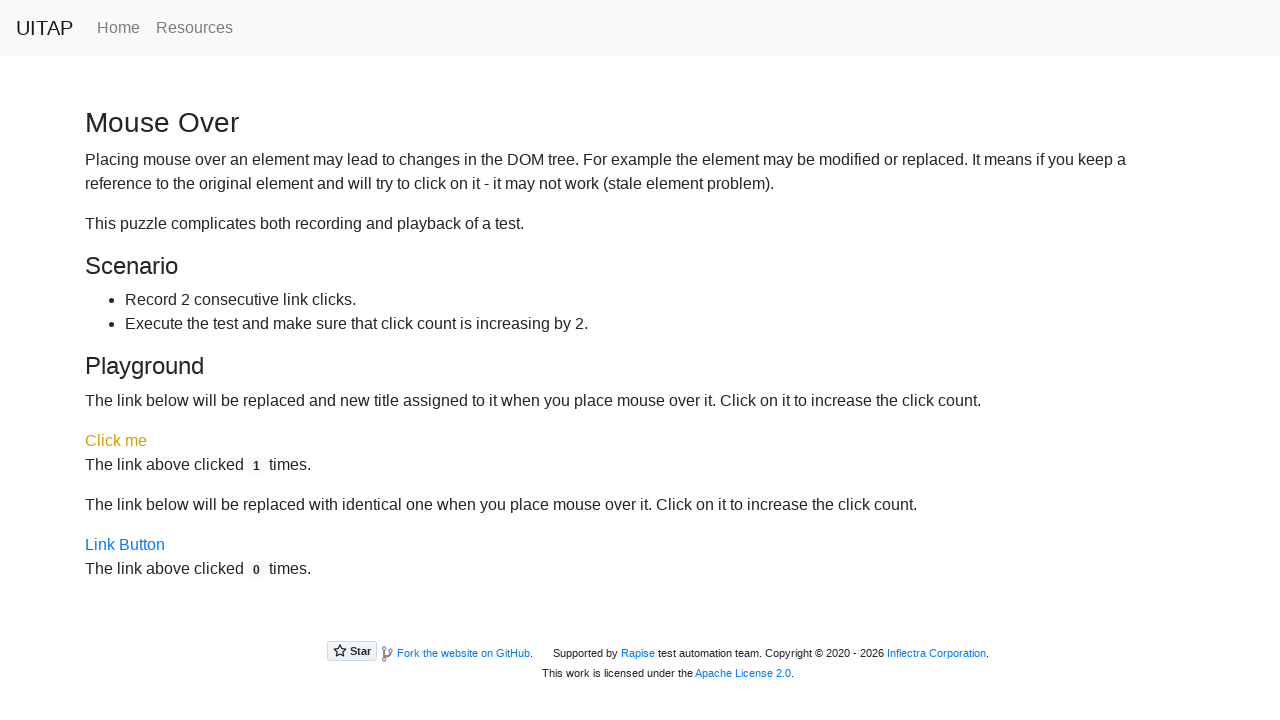

Clicked on 'Link Button' to increment counter at (125, 545) on a[title="Link Button"]
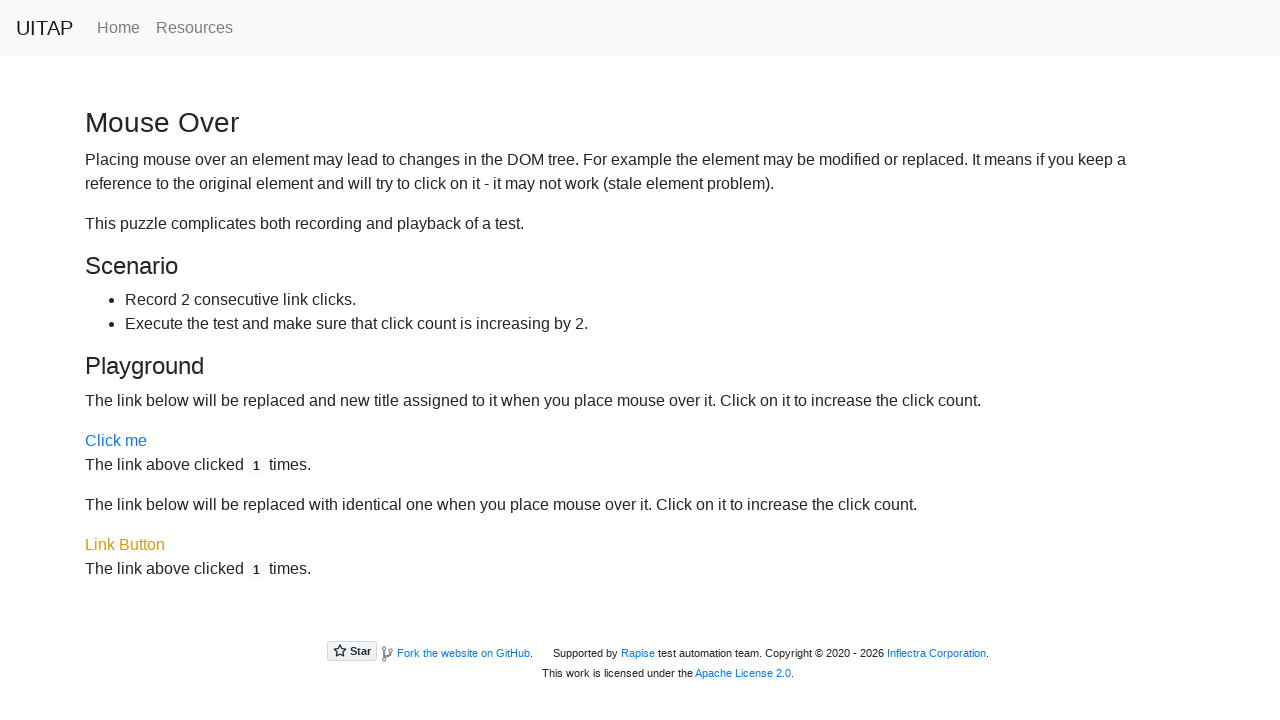

Hovered over 'Click me' link at (116, 441) on a[title="Click me"]
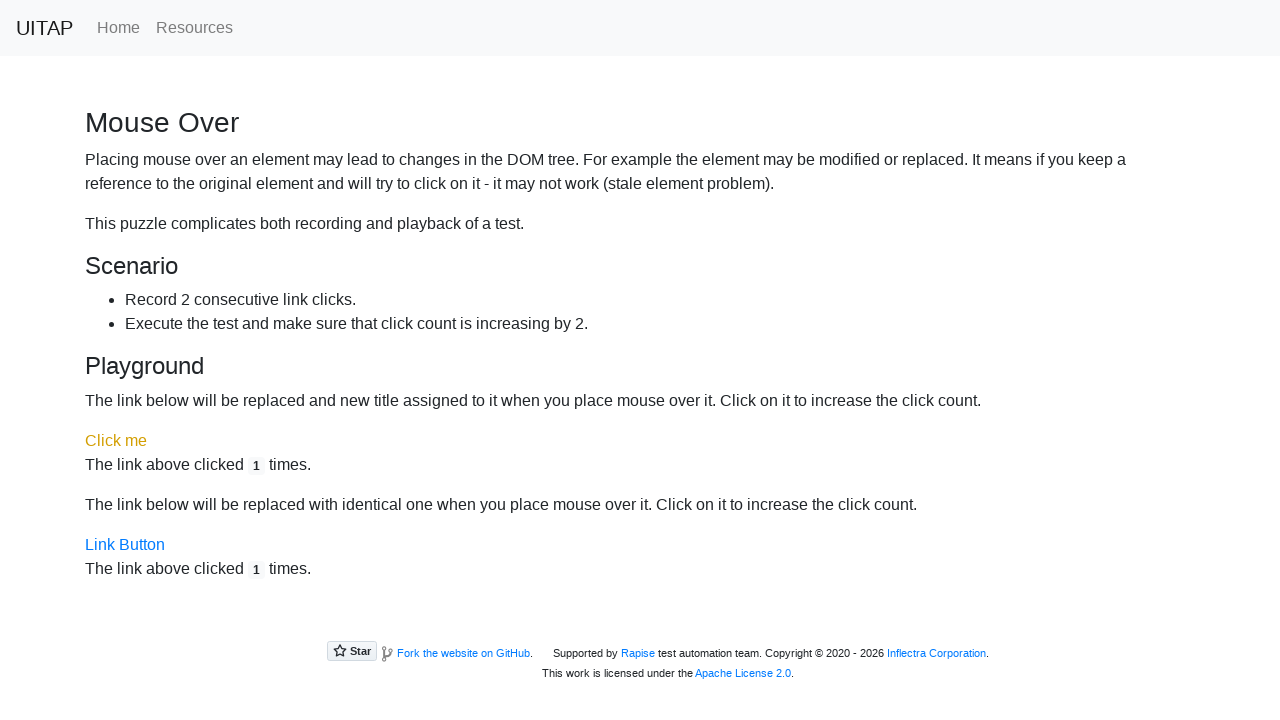

Clicked on 'Active Link' to increment counter at (116, 441) on a[title="Active Link"]
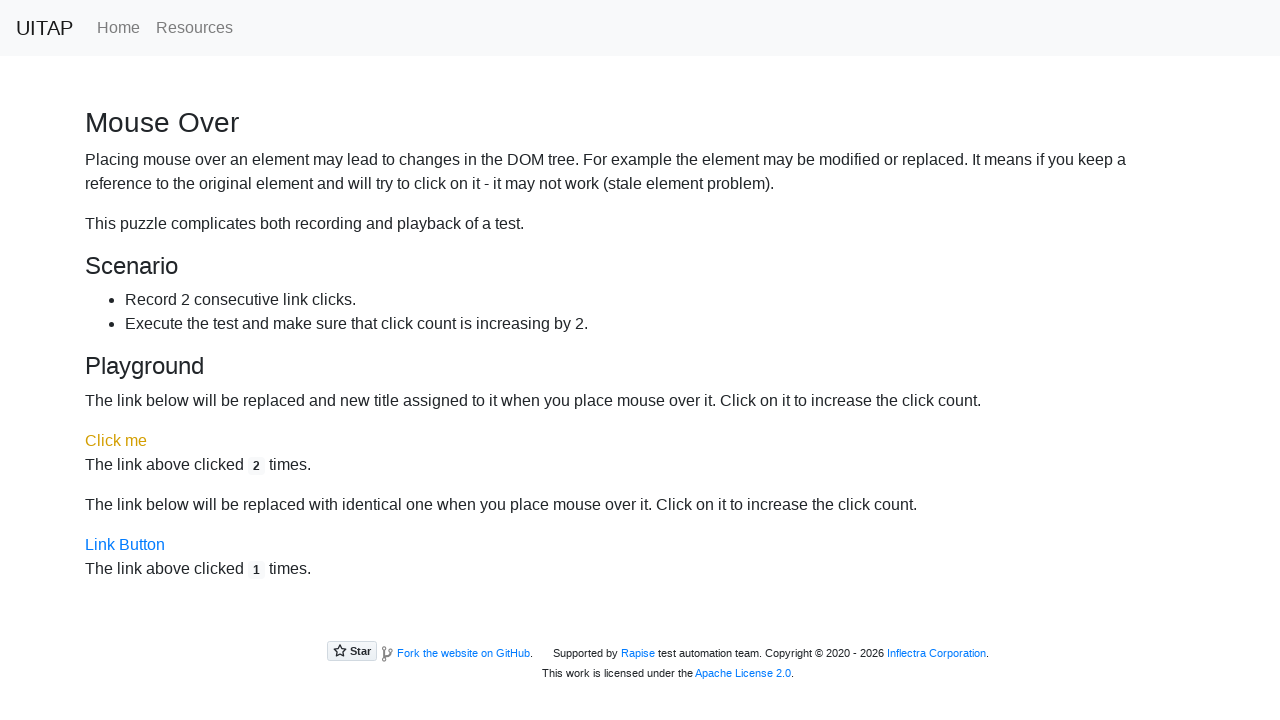

Clicked on 'Link Button' to increment counter at (125, 545) on a[title="Link Button"]
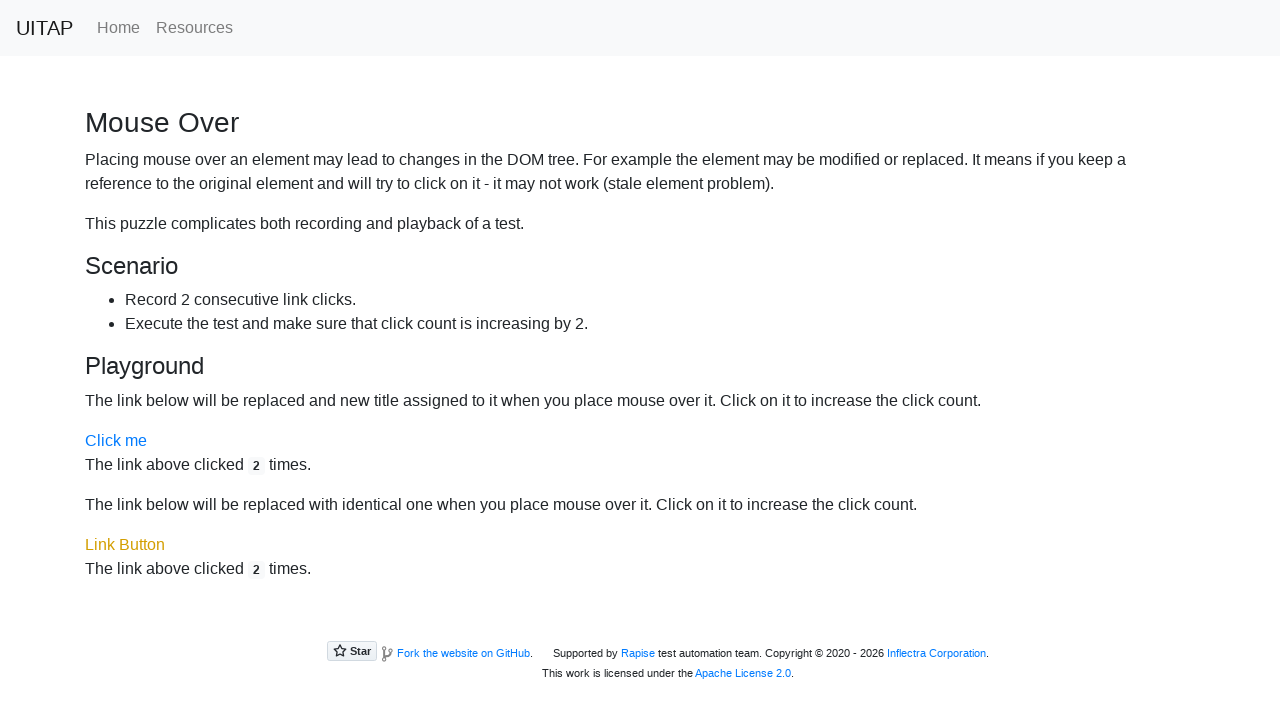

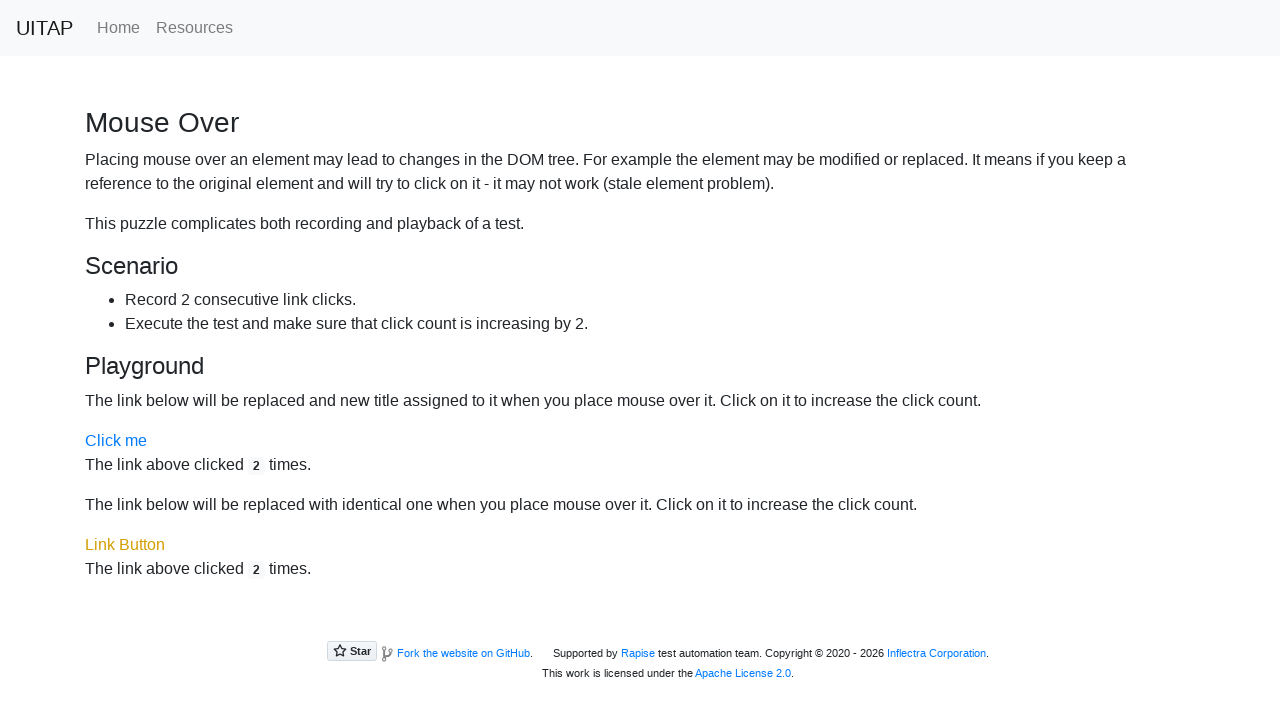